Navigates to Mars news page and verifies that news content elements are present on the page

Starting URL: https://data-class-mars.s3.amazonaws.com/Mars/index.html

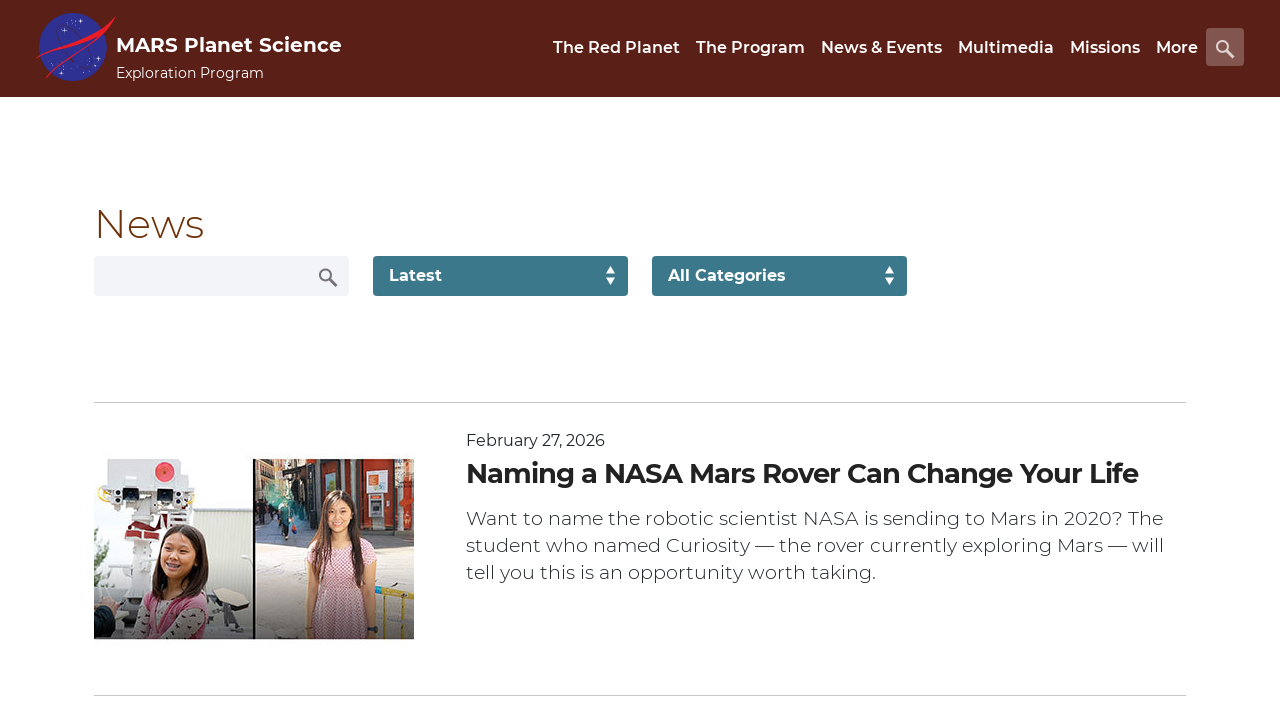

Navigated to Mars news page
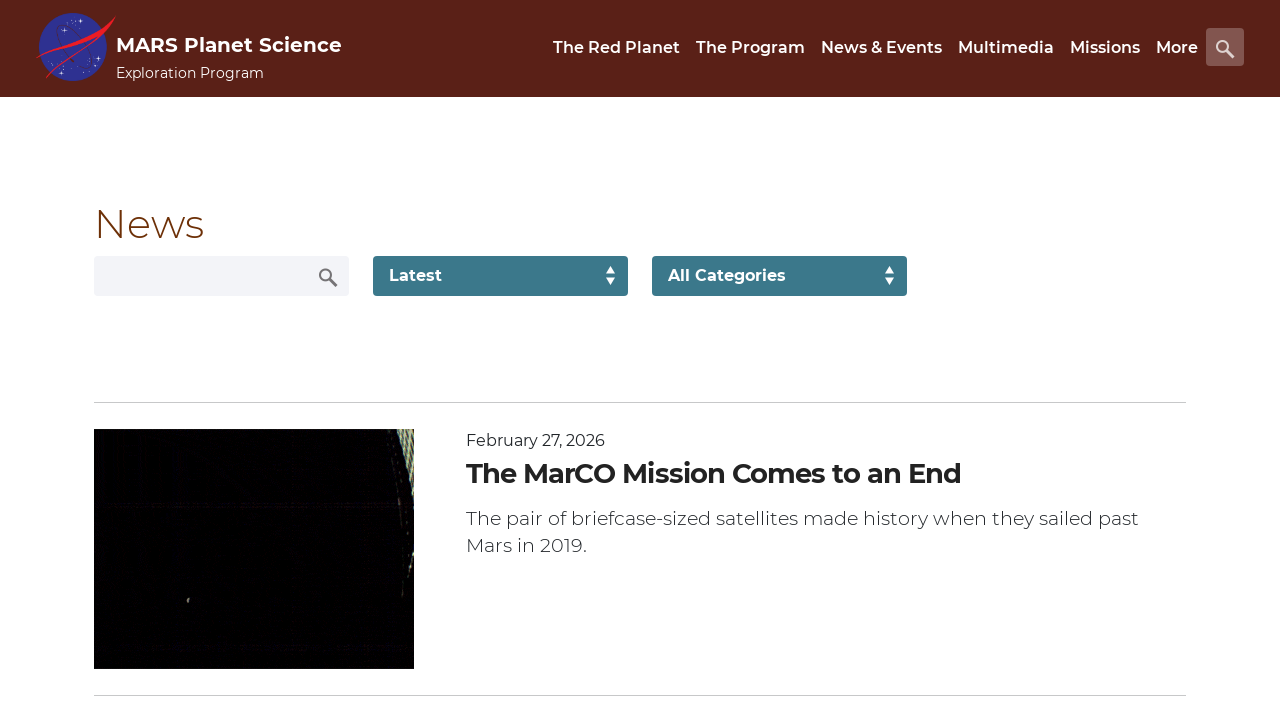

News content loaded - div.list_text element is present
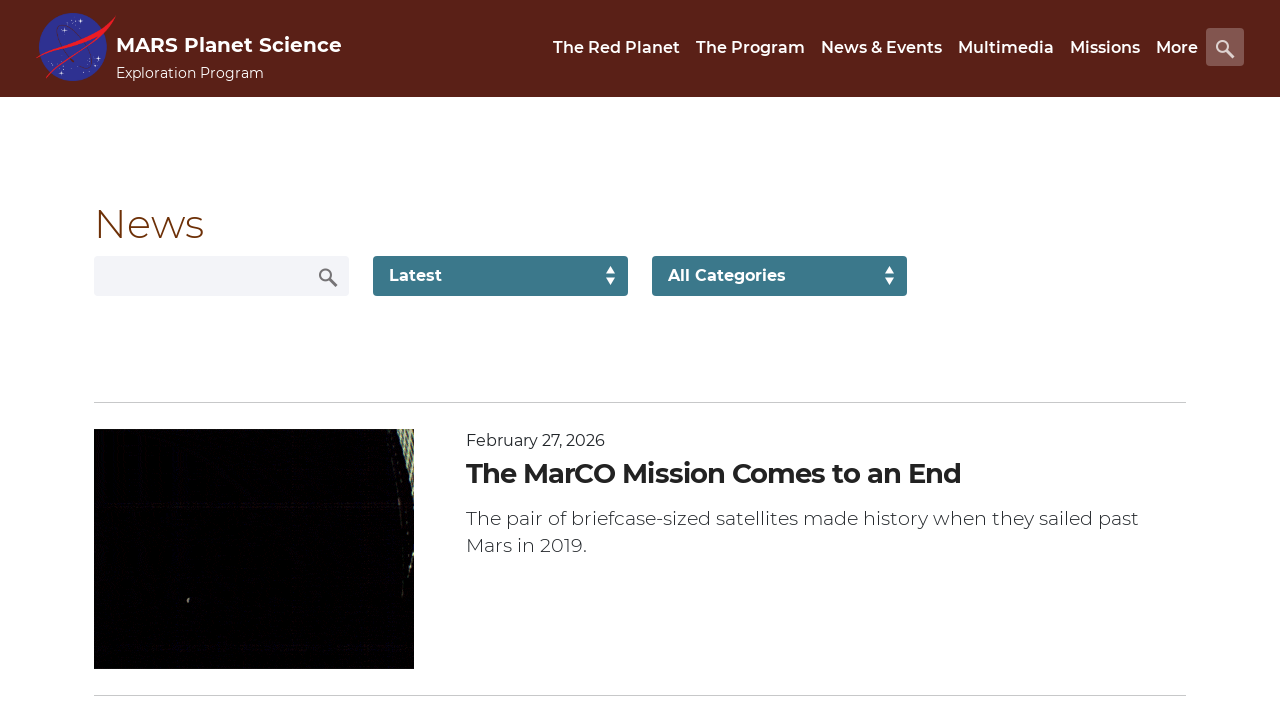

News title element verified - div.content_title is present
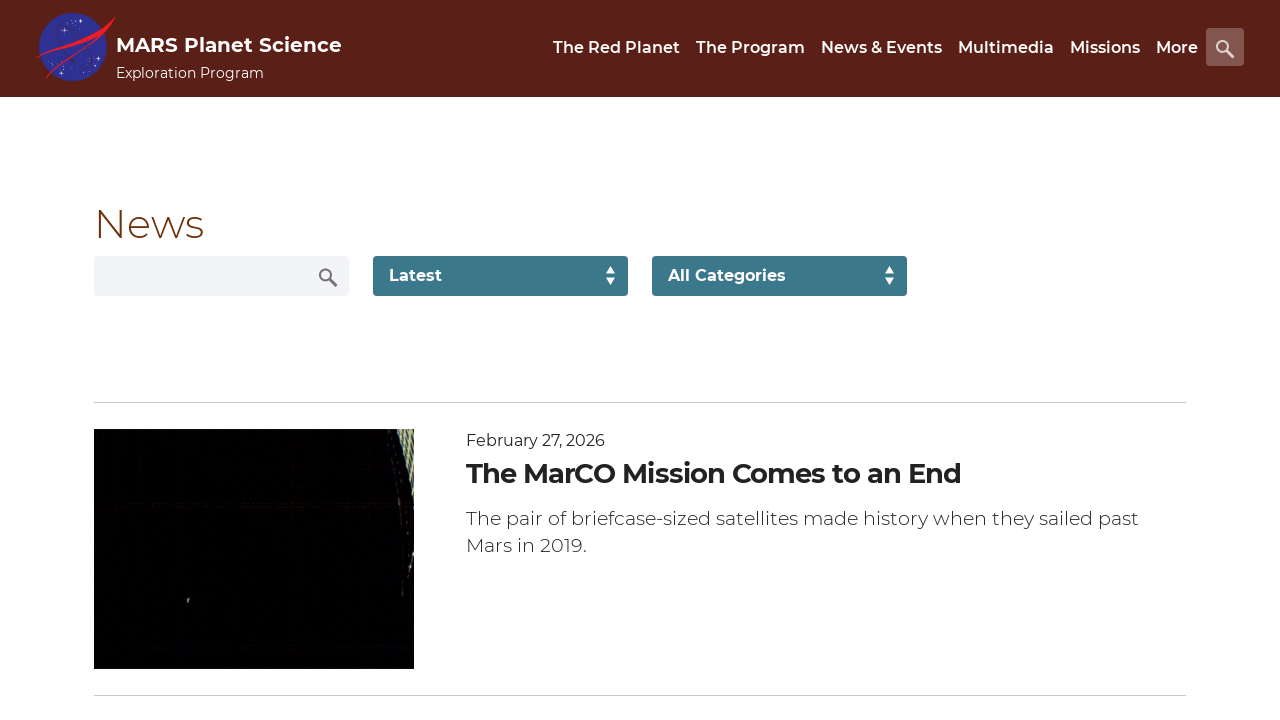

Article teaser body verified - div.article_teaser_body is present
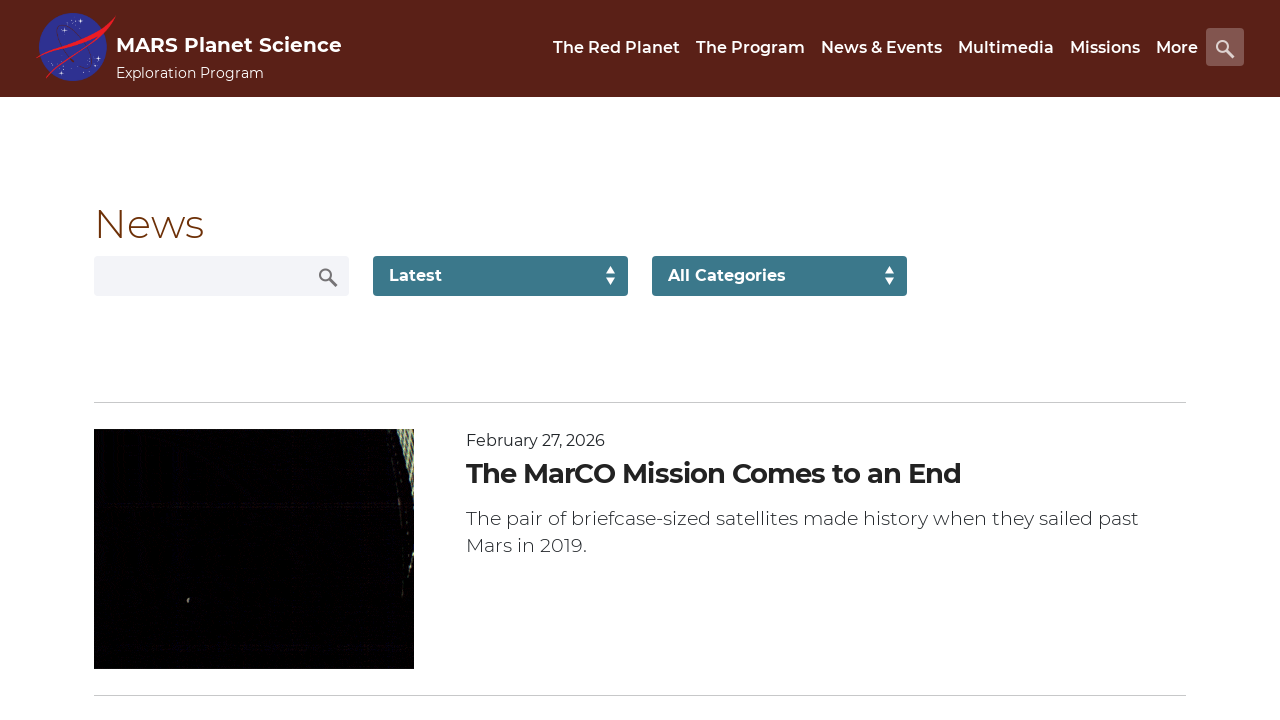

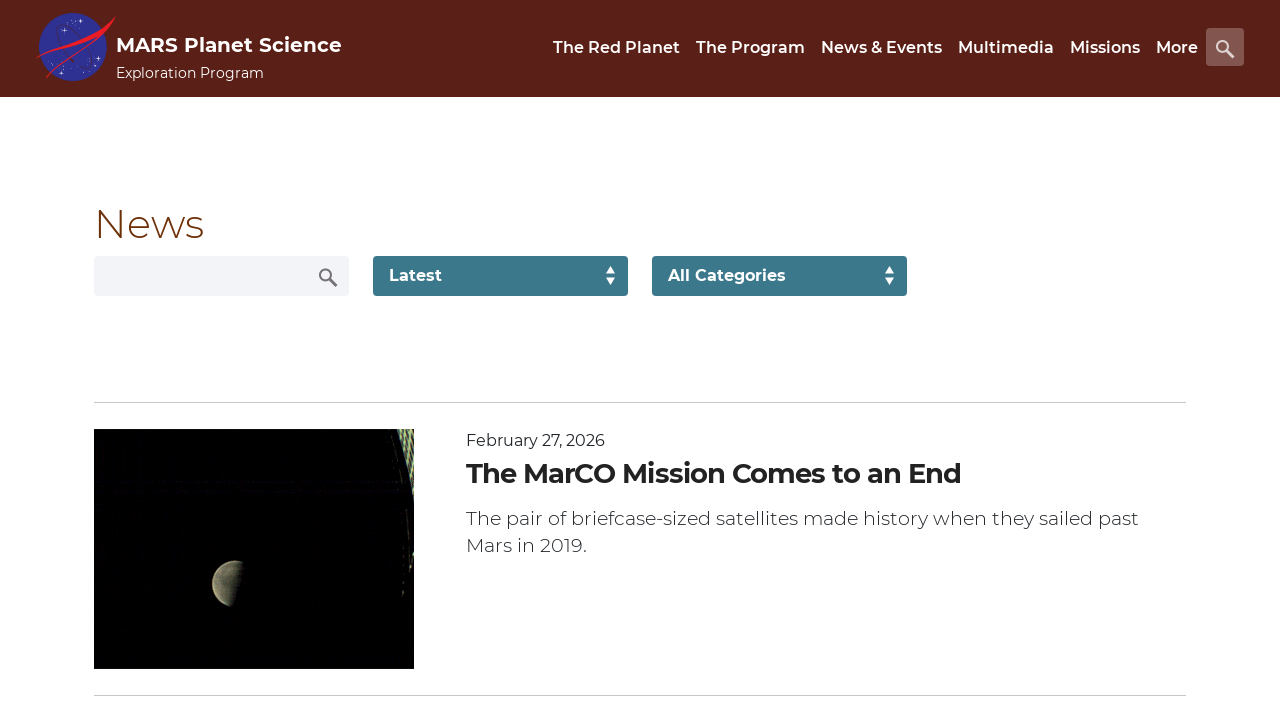